Tests category navigation by clicking on Women's Dress category and Men's T-shirts category, verifying the correct product lists are displayed

Starting URL: https://automationexercise.com/

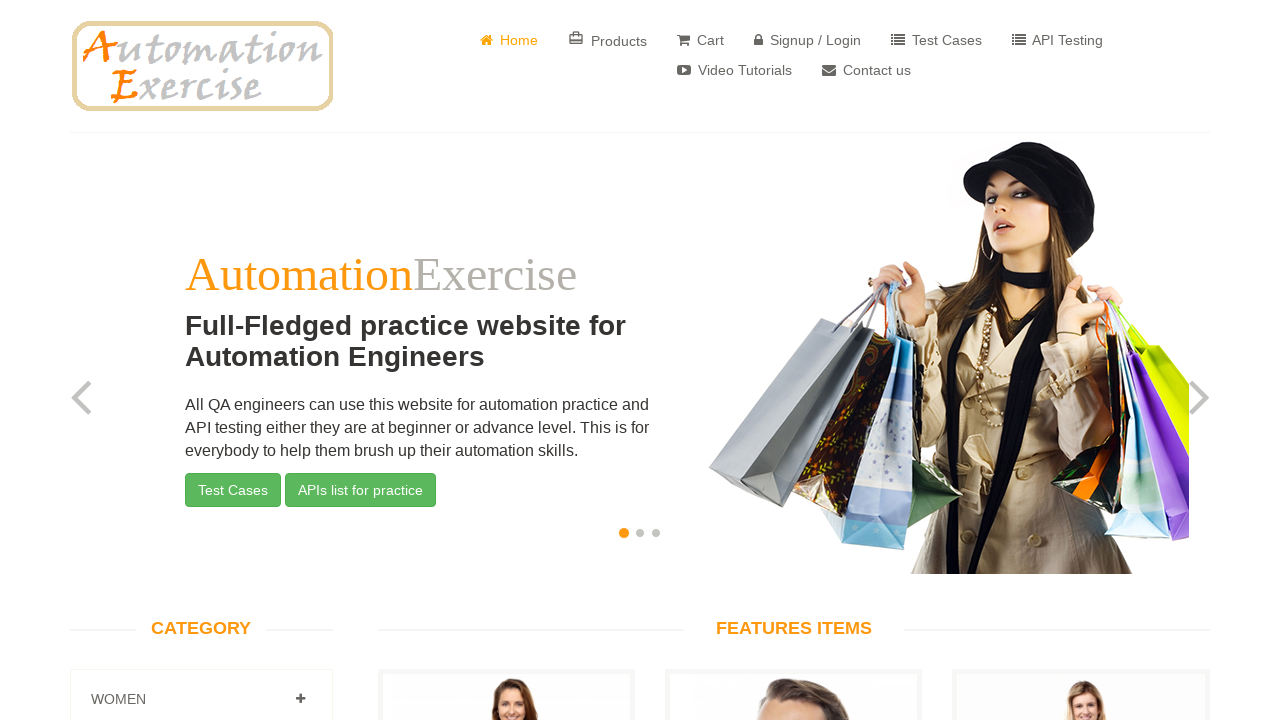

Homepage loaded and URL verified
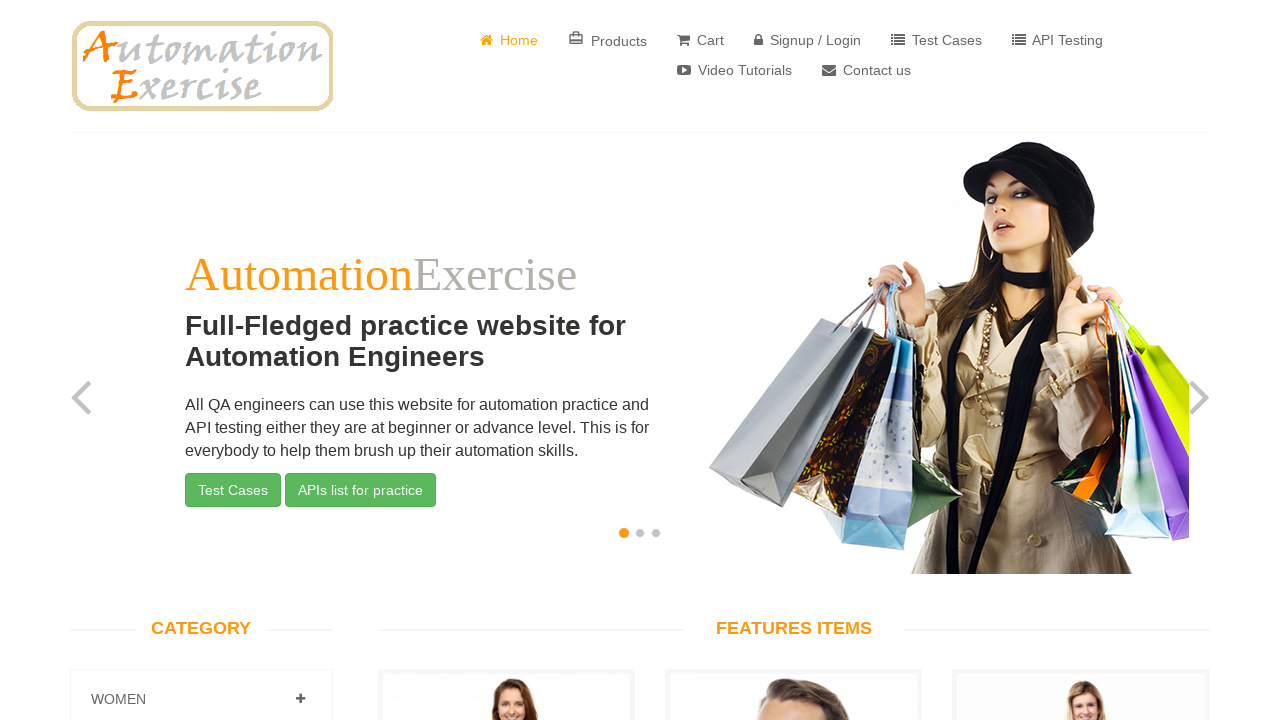

Scrolled to Category section
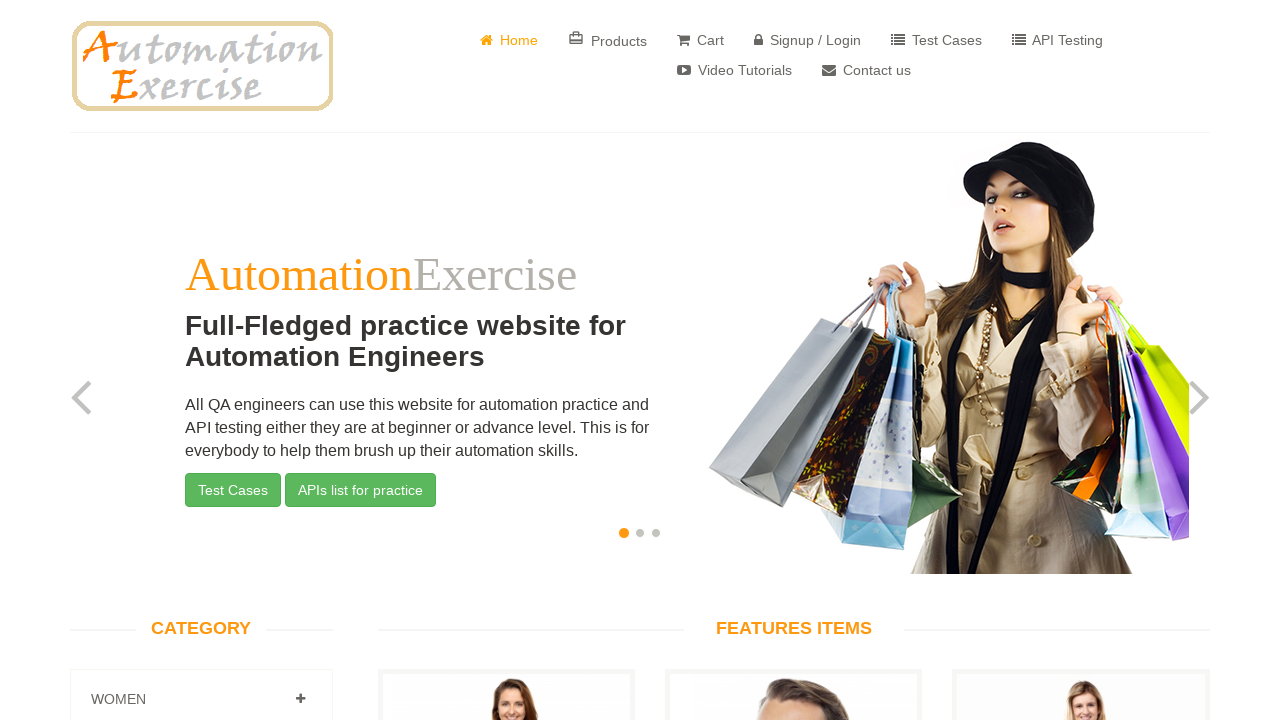

Category products panel is visible
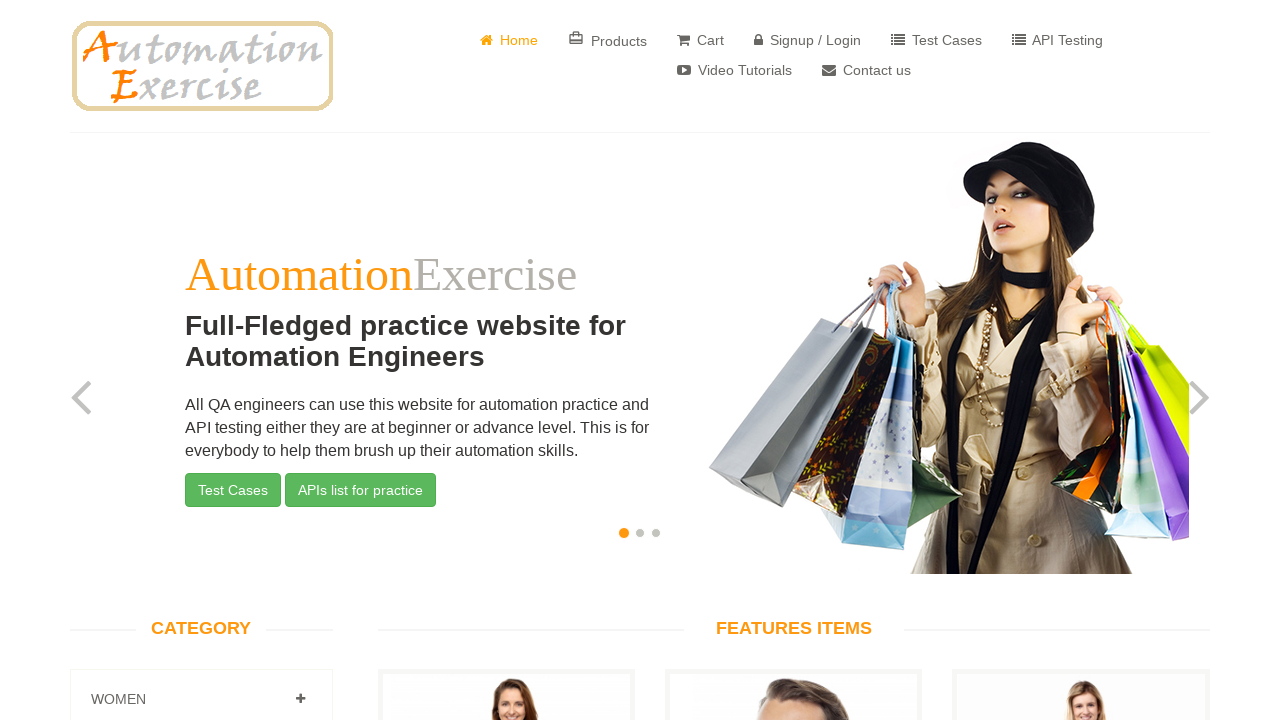

Clicked Women category to expand at (300, 699) on (//span[@class='badge pull-right'])[1]
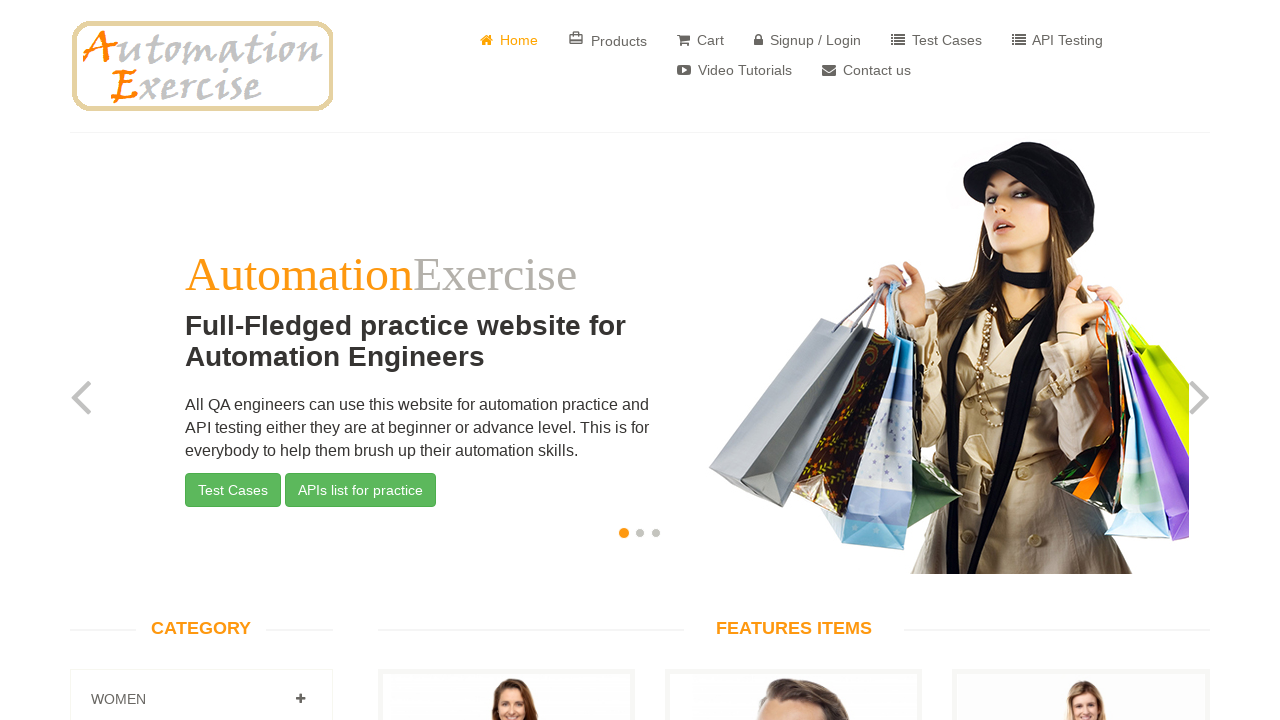

Clicked Dress category link under Women at (127, 360) on xpath=//*[@id='Women']/div/ul/li[1]/a
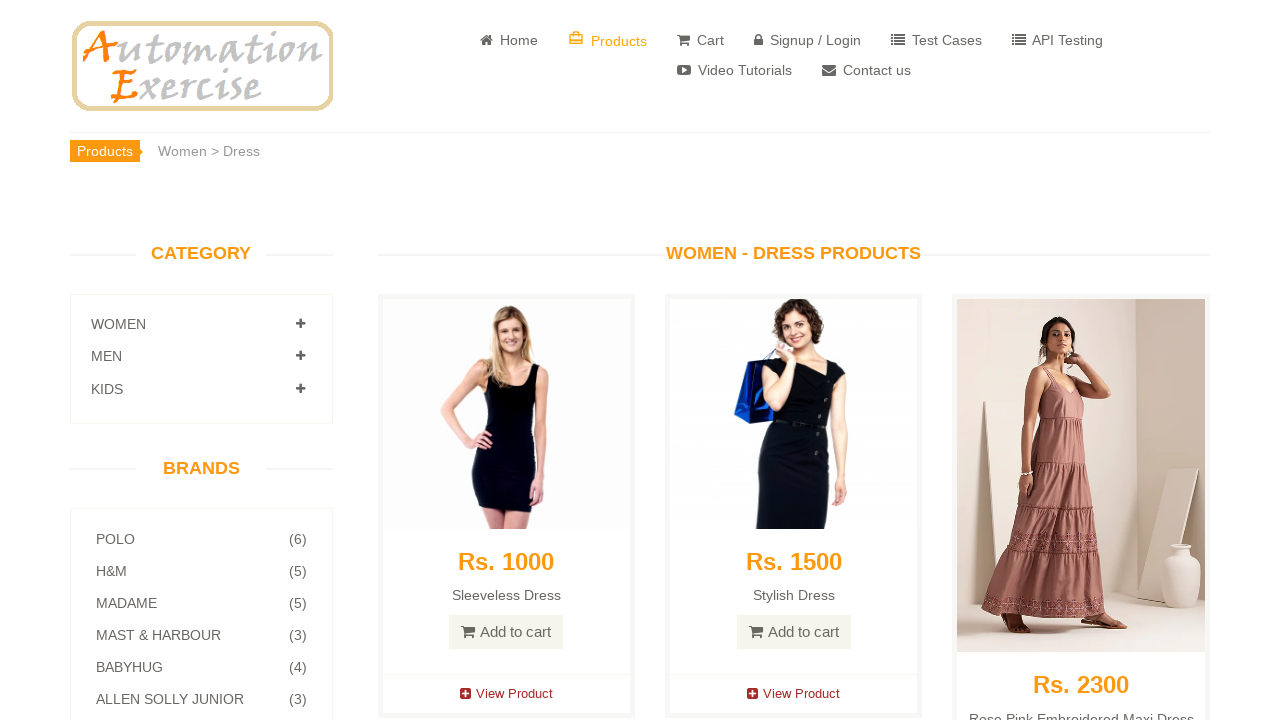

Women - Dress Products page loaded and verified
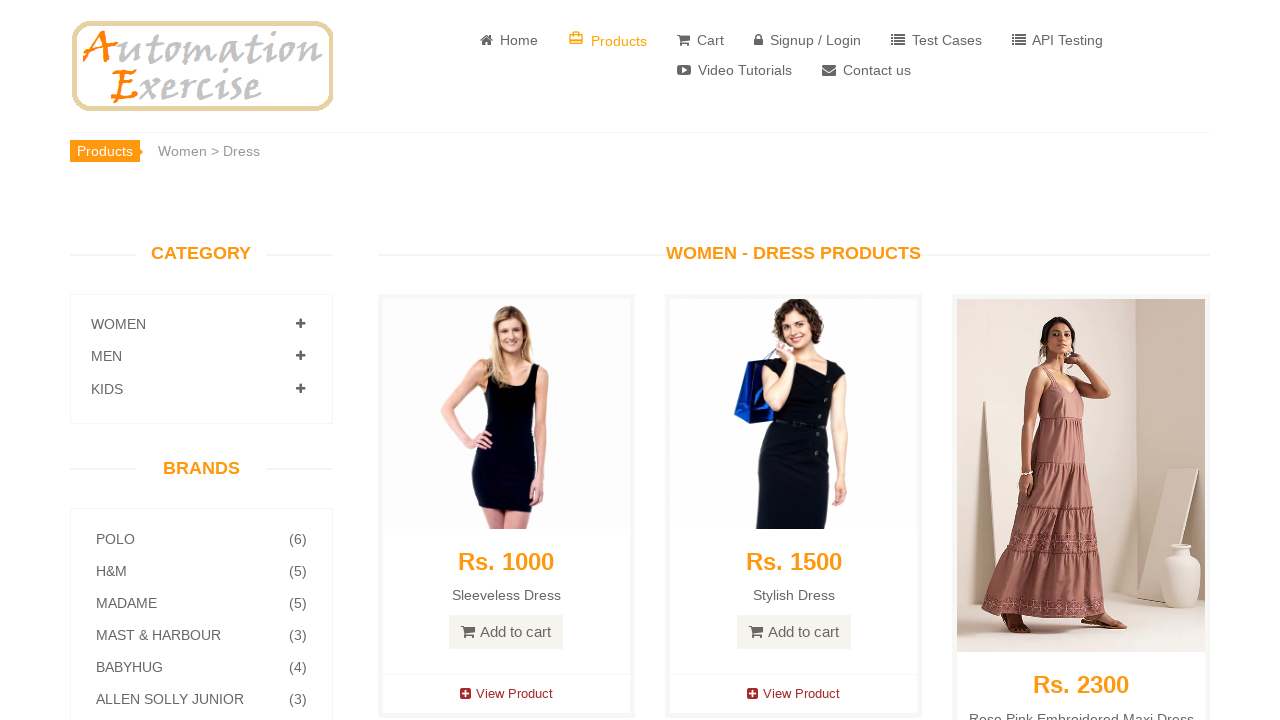

Clicked Men category to expand at (300, 356) on (//span[@class='badge pull-right'])[2]
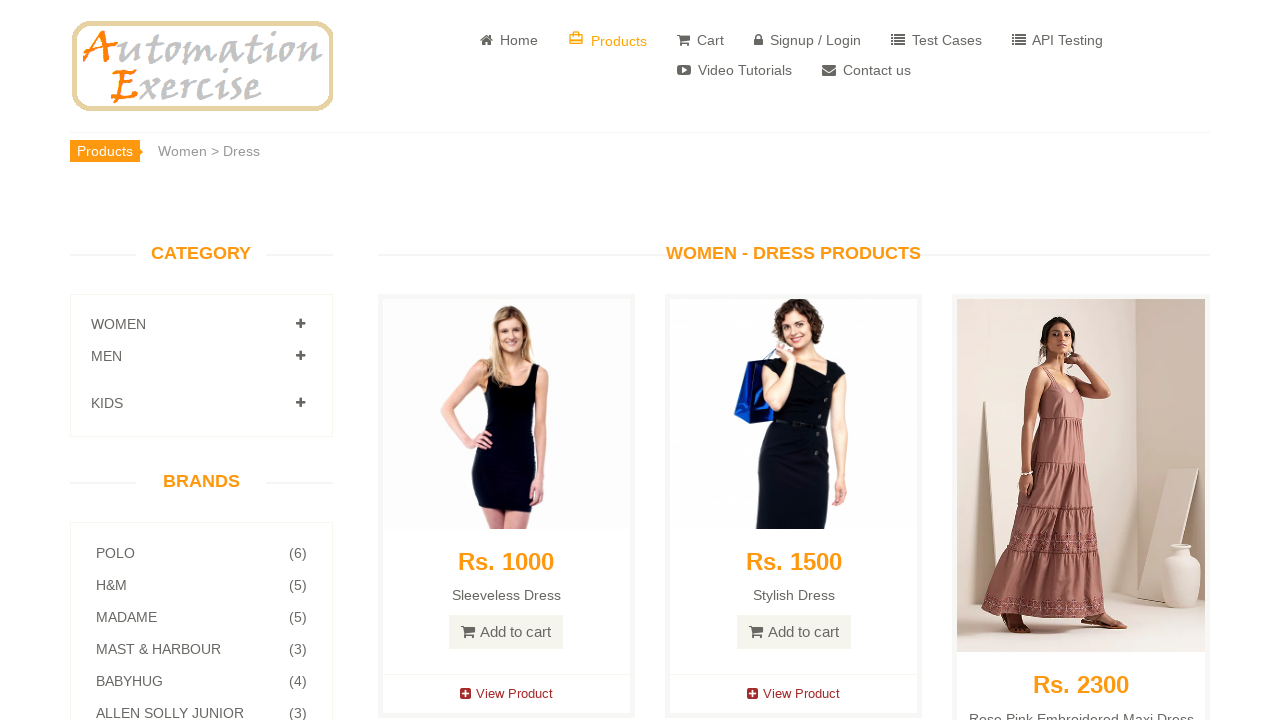

Clicked T-shirt category link under Men at (132, 396) on xpath=//*[@id='Men']/div/ul/li[1]/a
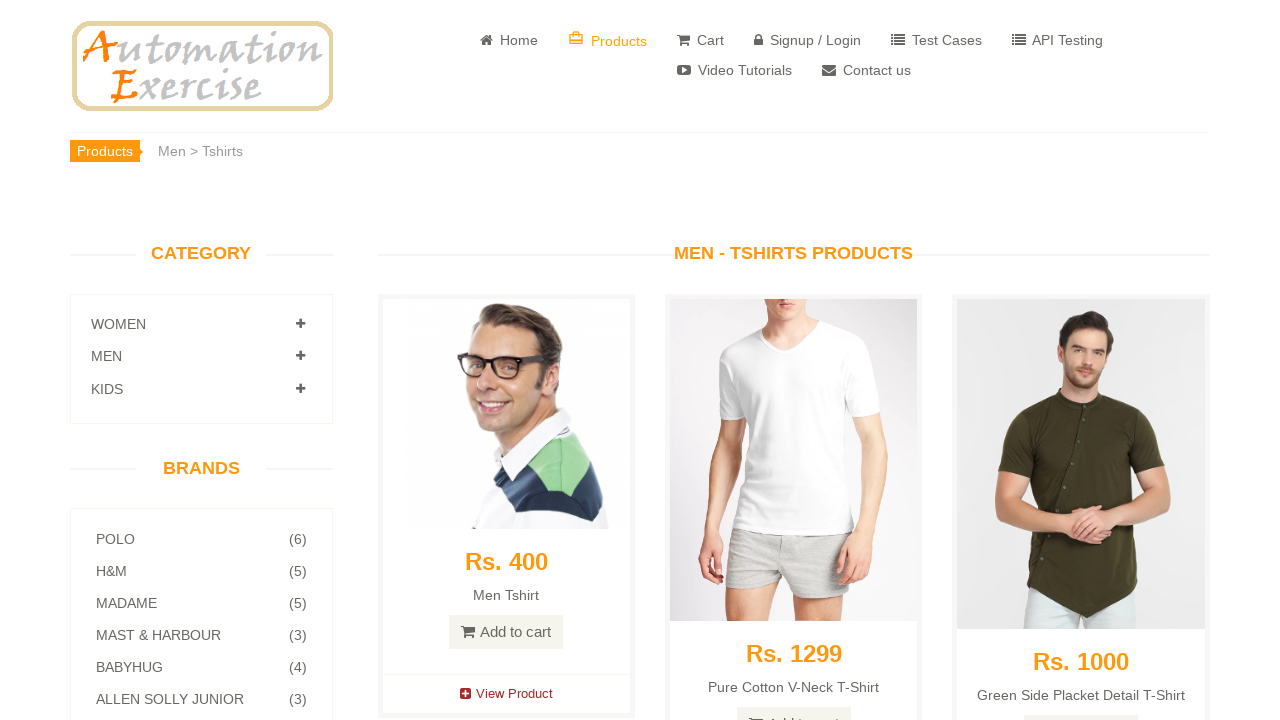

Men - Tshirts Products page loaded and verified
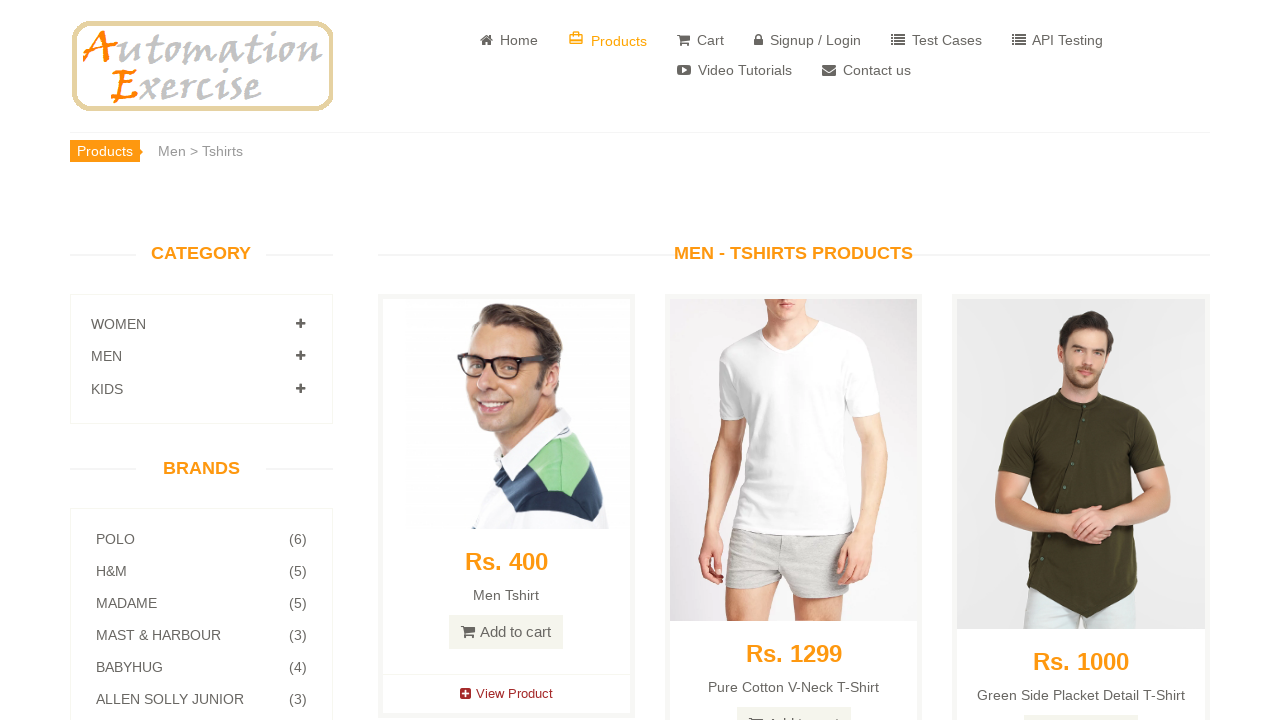

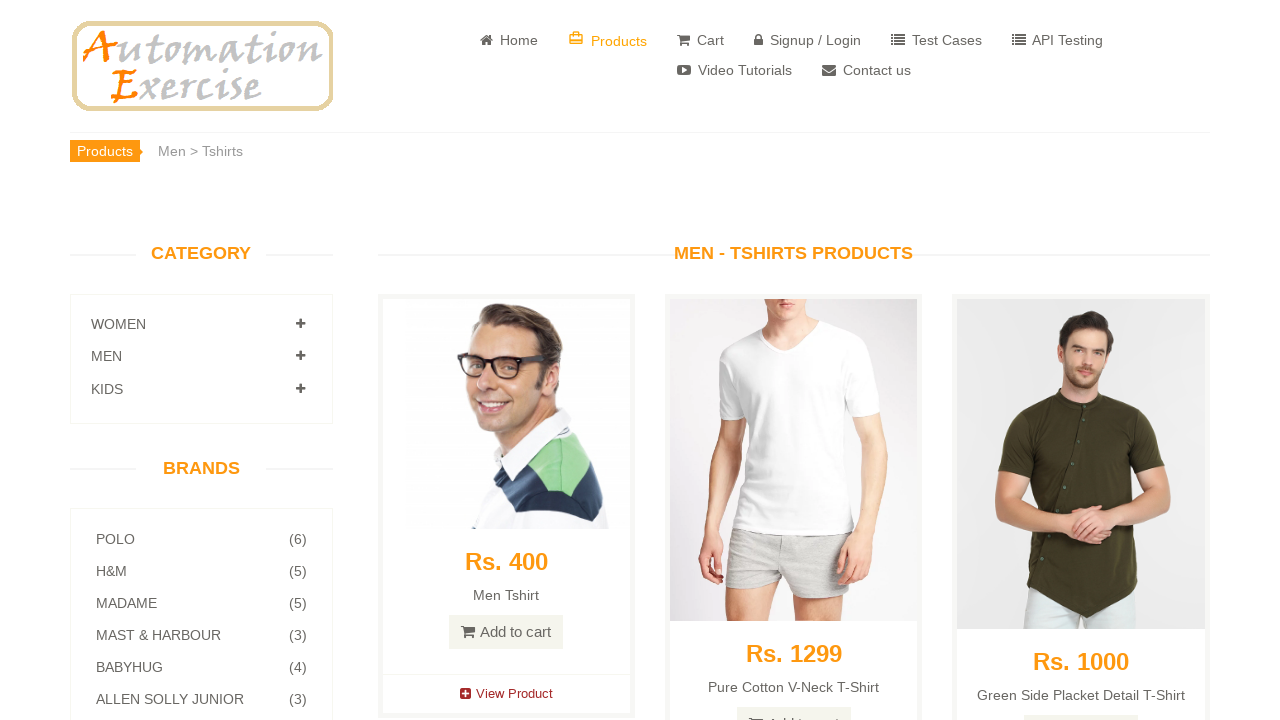